Tests state dropdown selection using different methods (visible text, value, index) and verifies the final selection is California

Starting URL: https://practice.cydeo.com/dropdown

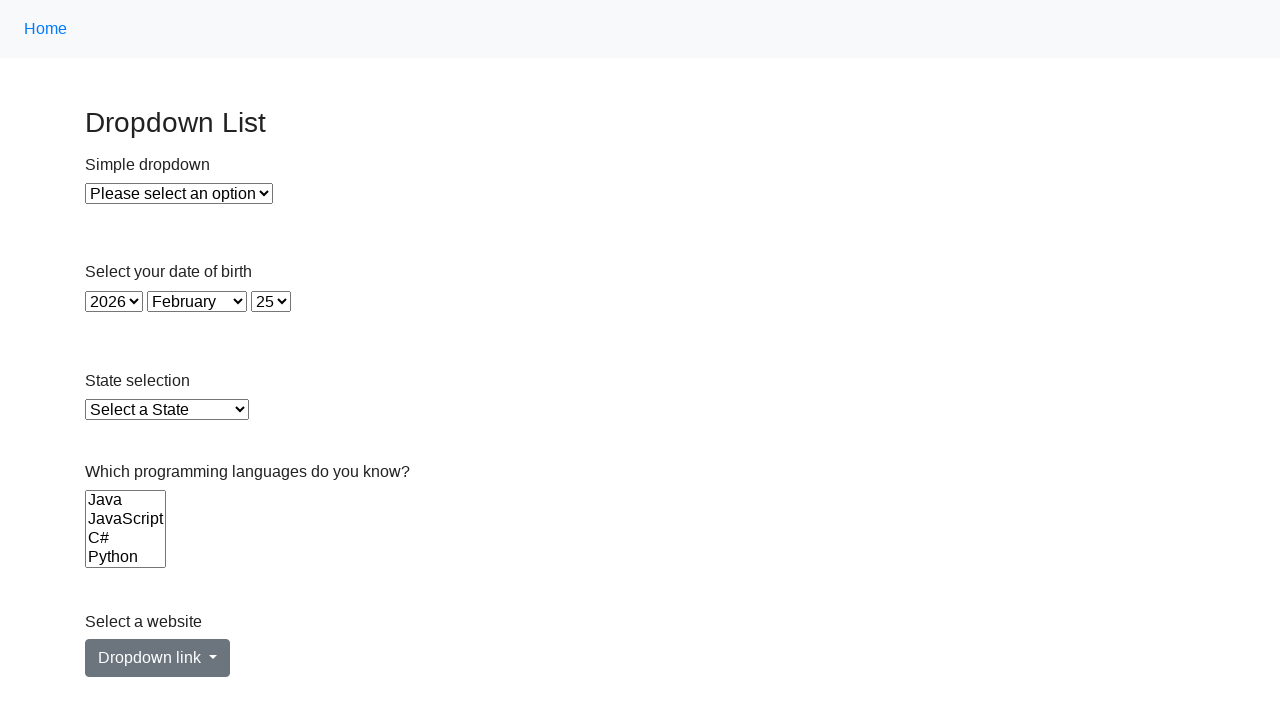

Located state dropdown element
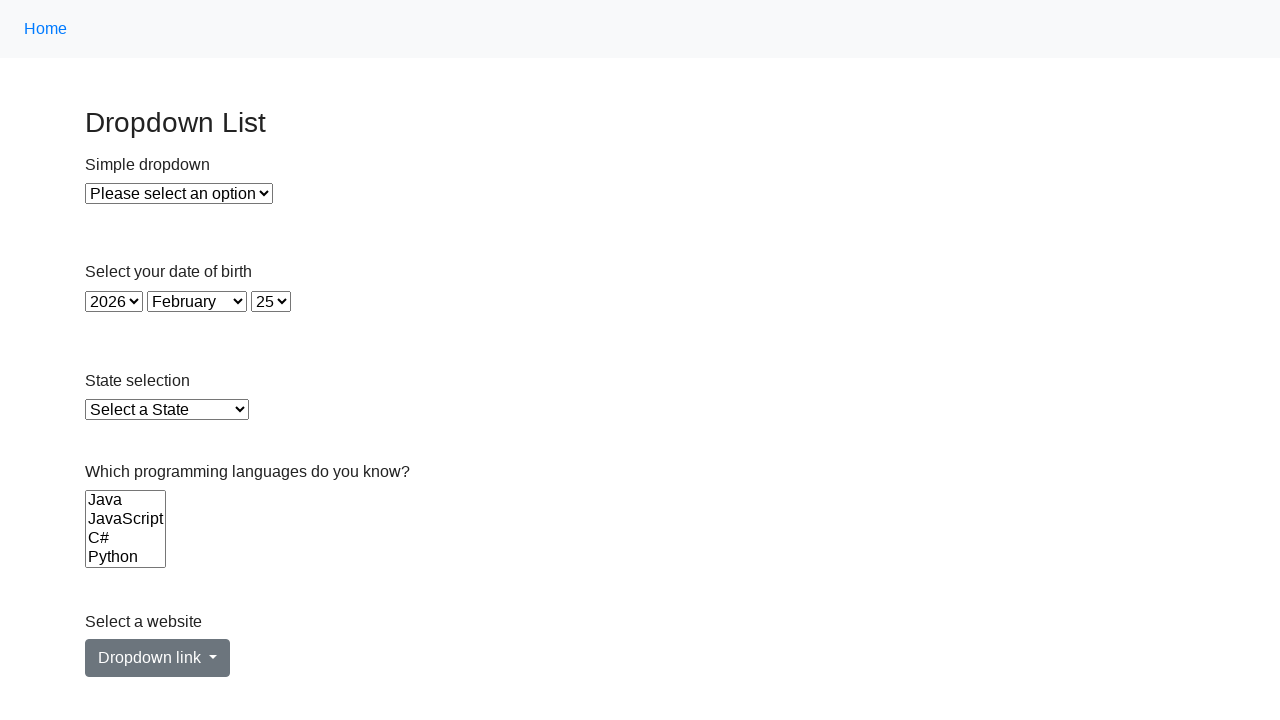

Selected Illinois using visible text on select#state
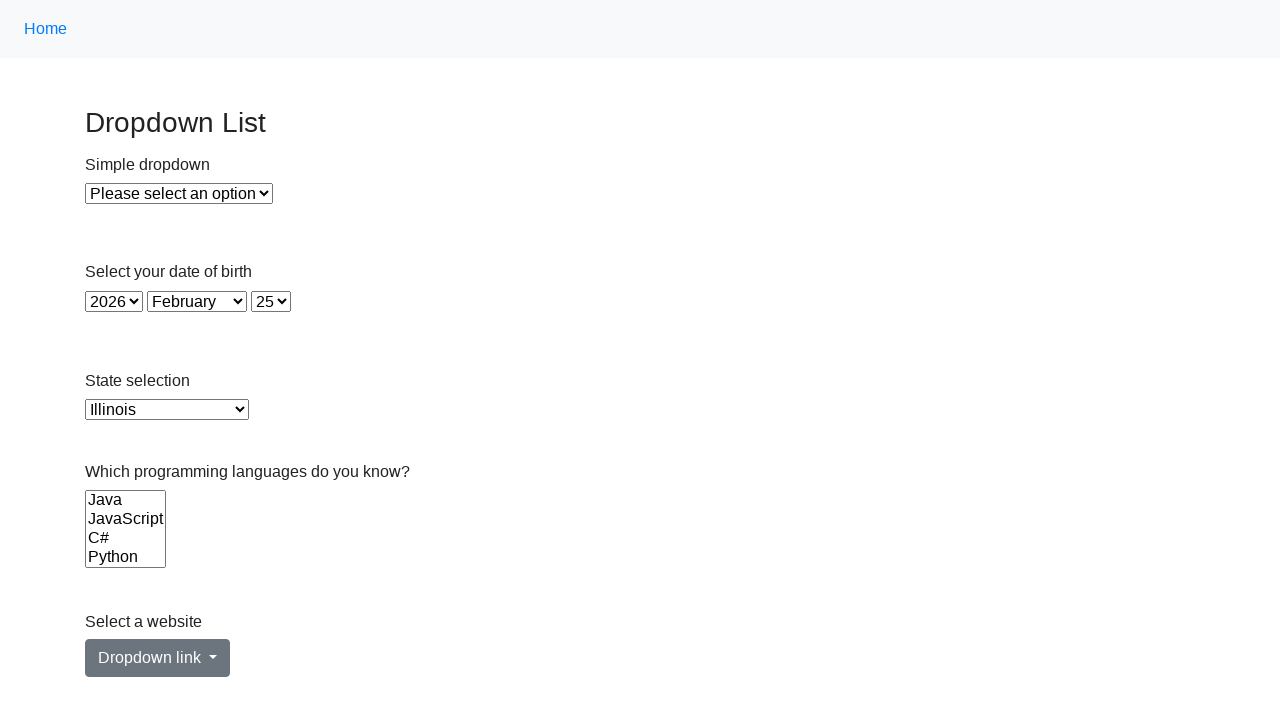

Selected Virginia using value attribute on select#state
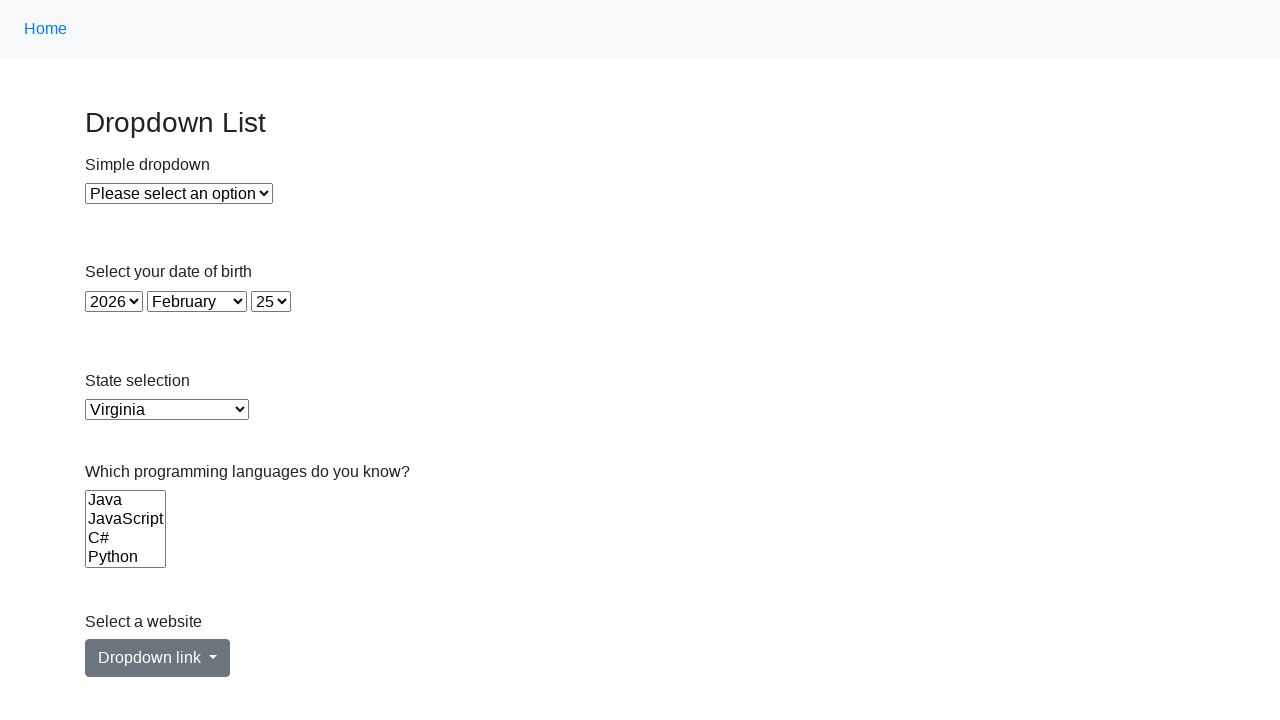

Selected California using index 5 on select#state
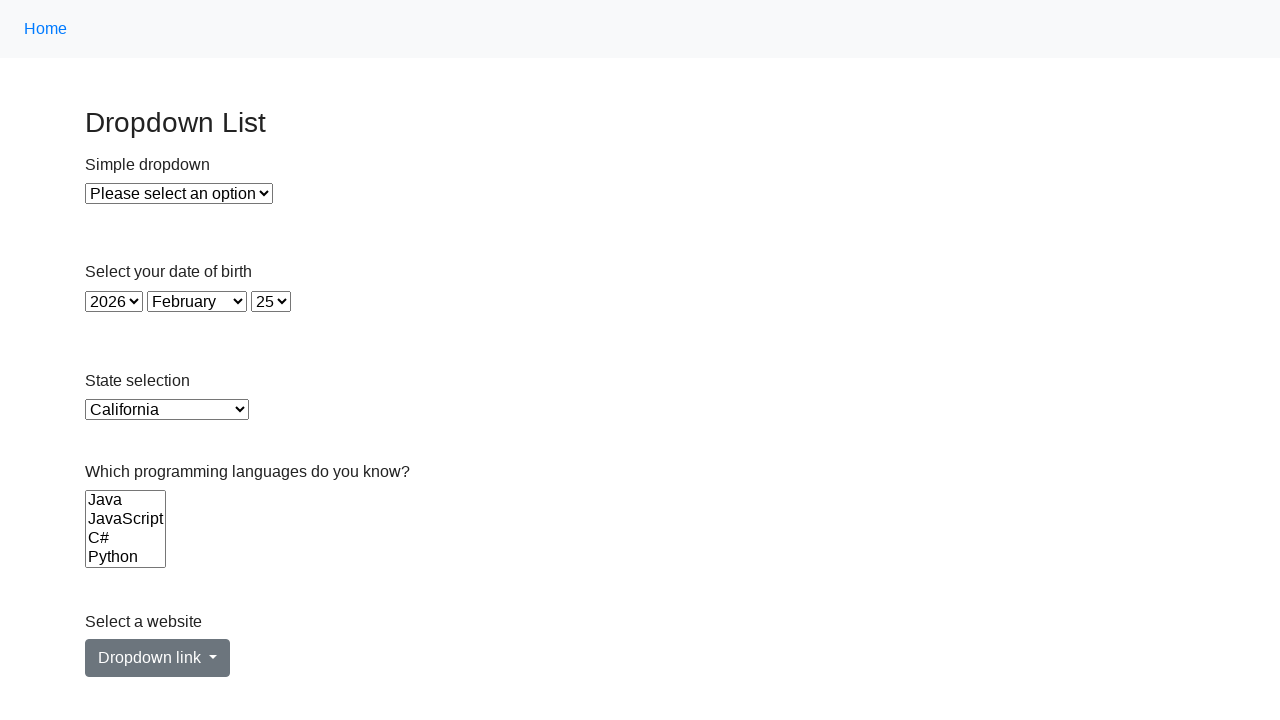

Verified final selection is California
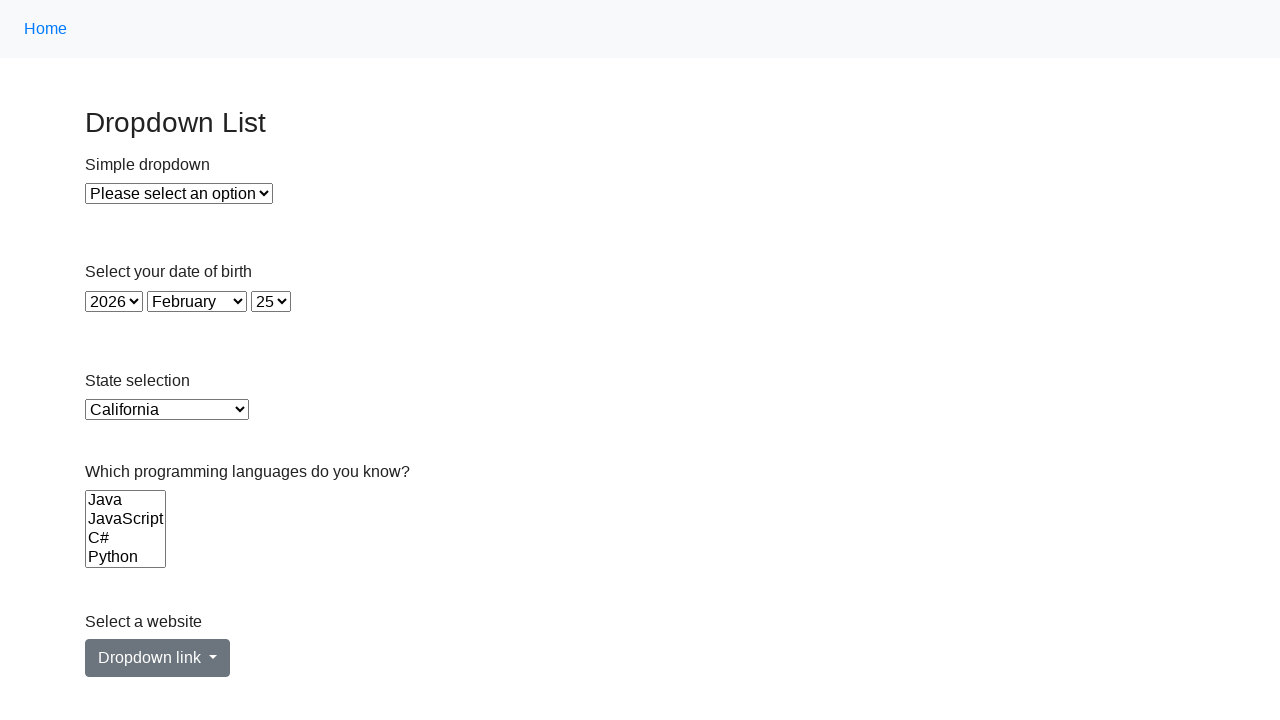

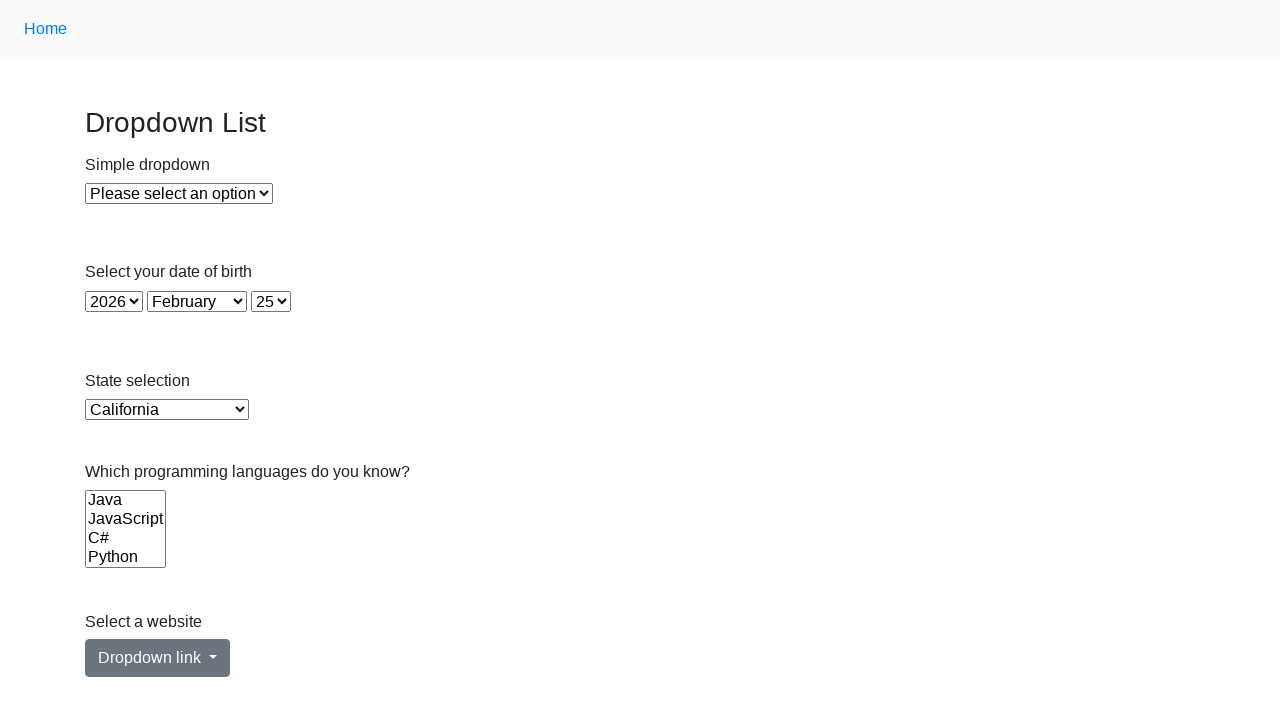